Tests JavaScript alert and prompt dialog handling by navigating to the JavaScript Alerts page, clicking buttons to trigger alerts, and interacting with a JS prompt dialog by entering text and accepting it.

Starting URL: https://the-internet.herokuapp.com/

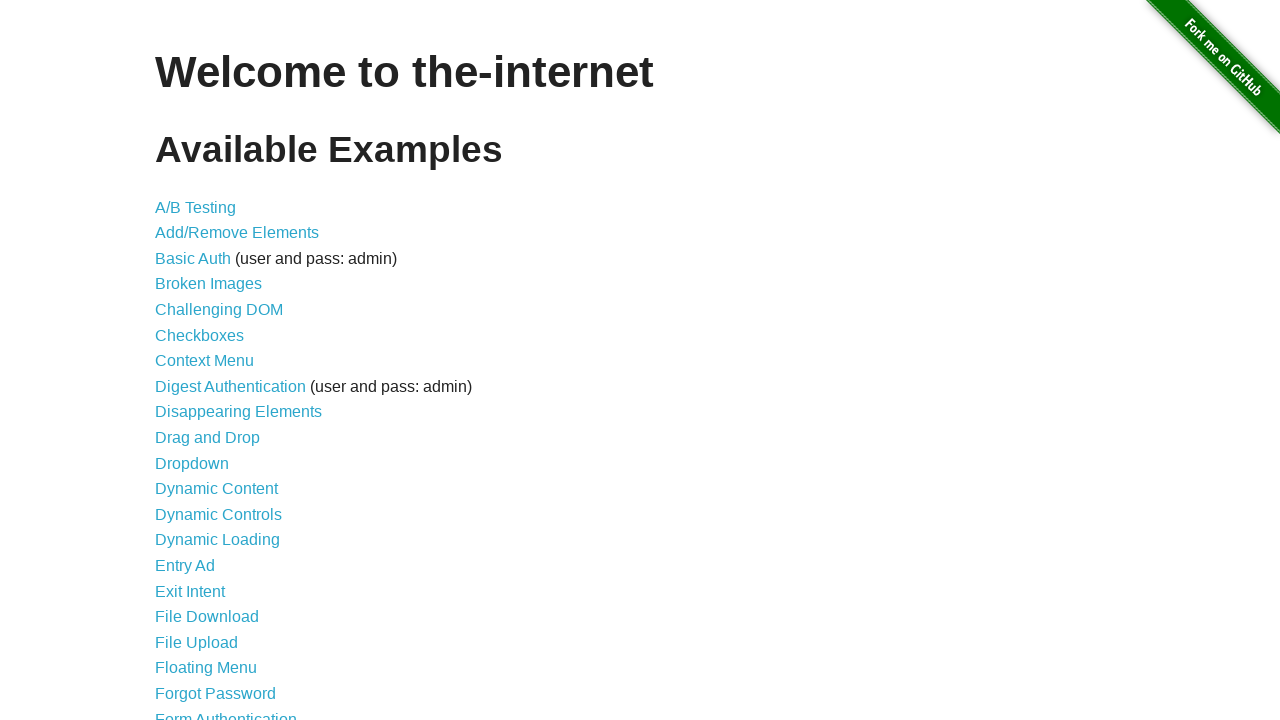

Clicked on JavaScript Alerts link at (214, 361) on xpath=//a[text()='JavaScript Alerts']
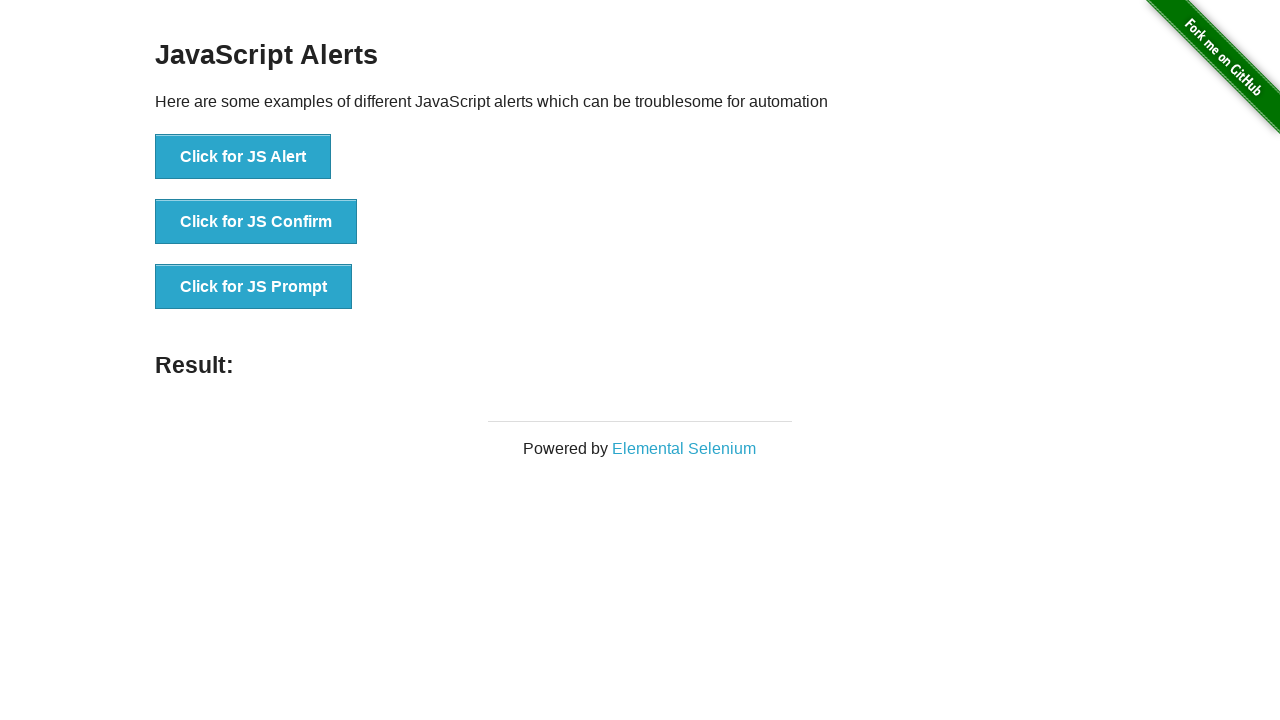

Clicked button to trigger JavaScript alert at (243, 157) on xpath=//button[text()='Click for JS Alert']
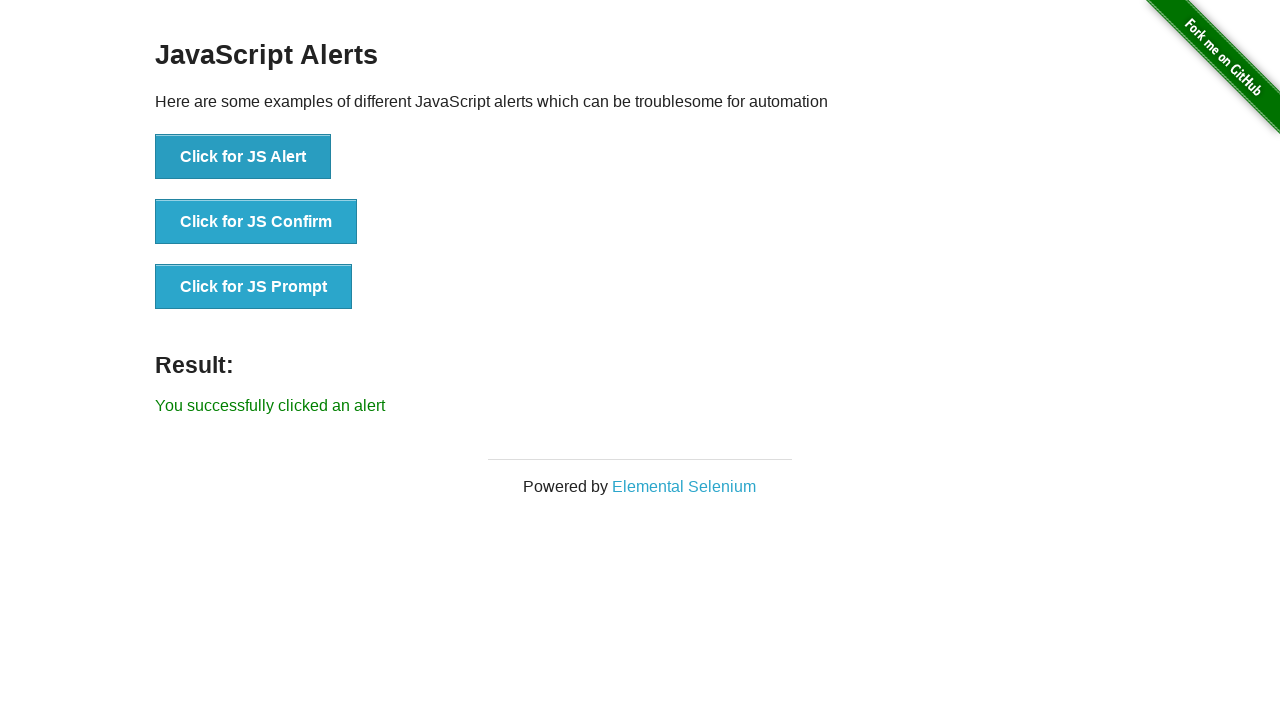

Set up dialog handler to accept prompt with 'hello'
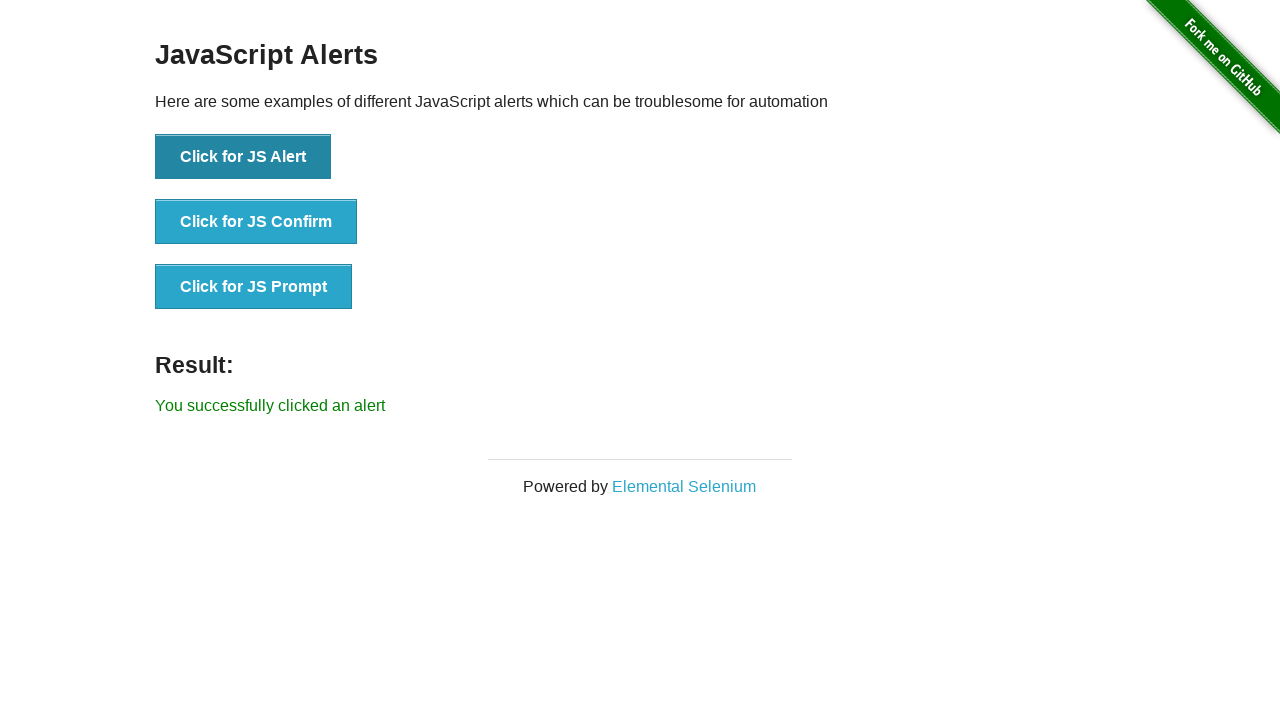

Clicked button to trigger JavaScript prompt dialog at (254, 287) on xpath=//button[text()='Click for JS Prompt']
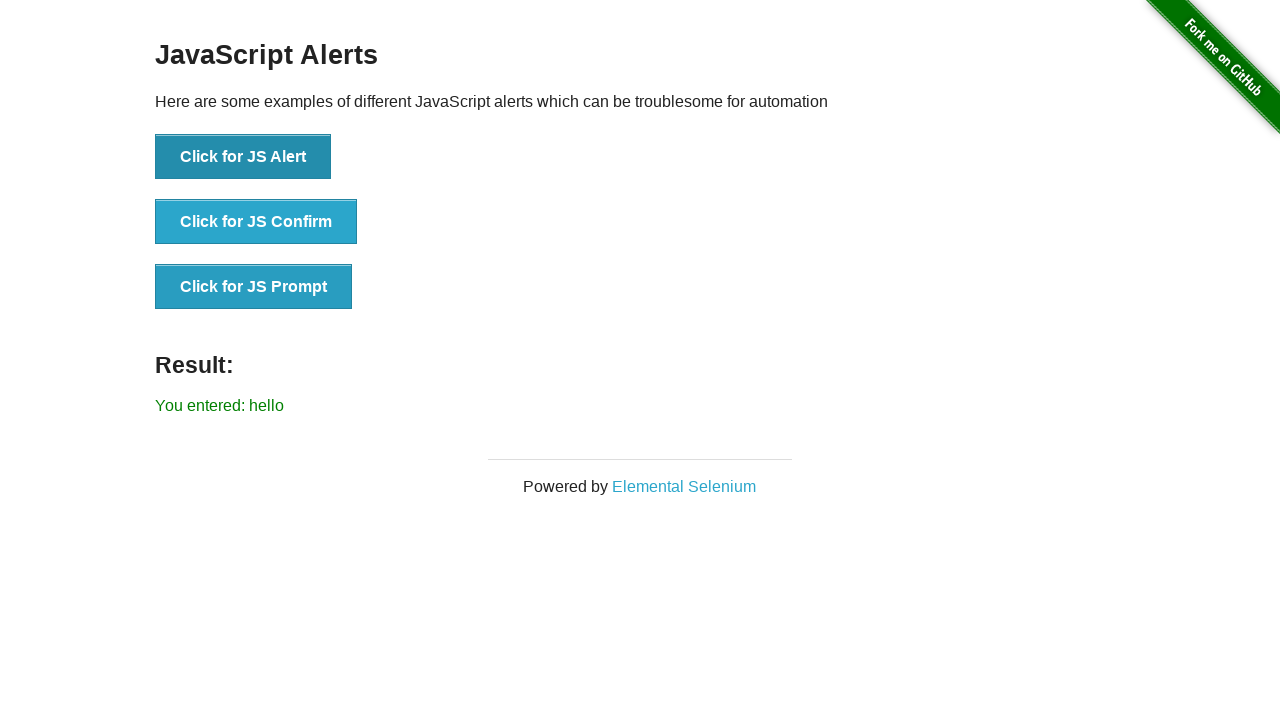

Prompt dialog was accepted and result element appeared
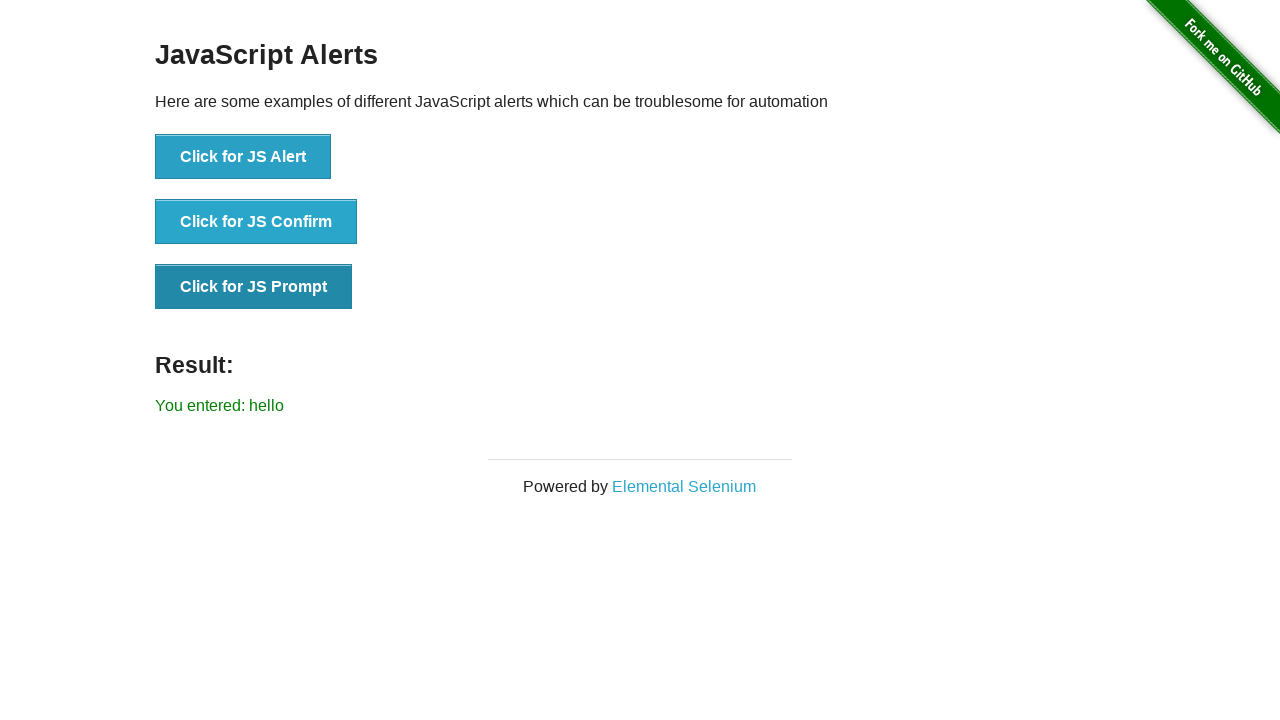

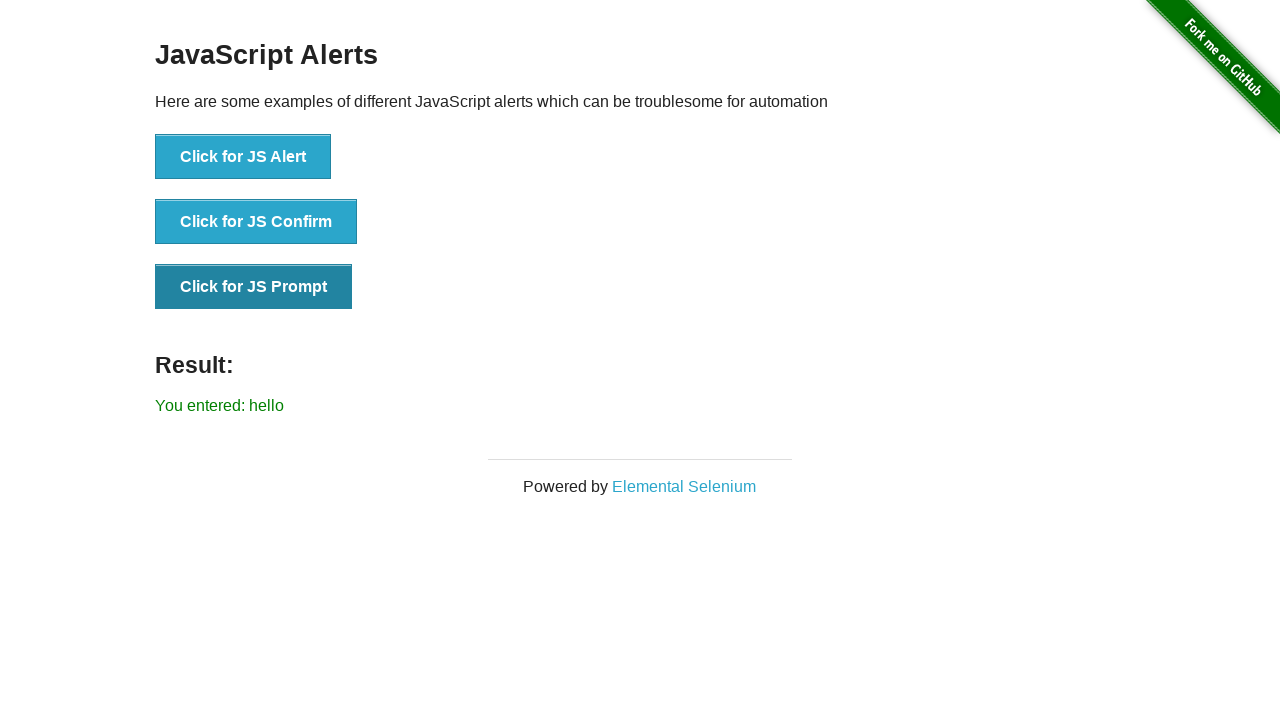